Tests adding an element by clicking the 'Add Element' button and verifying that a 'Delete' button appears in the elements container.

Starting URL: https://the-internet.herokuapp.com/add_remove_elements/

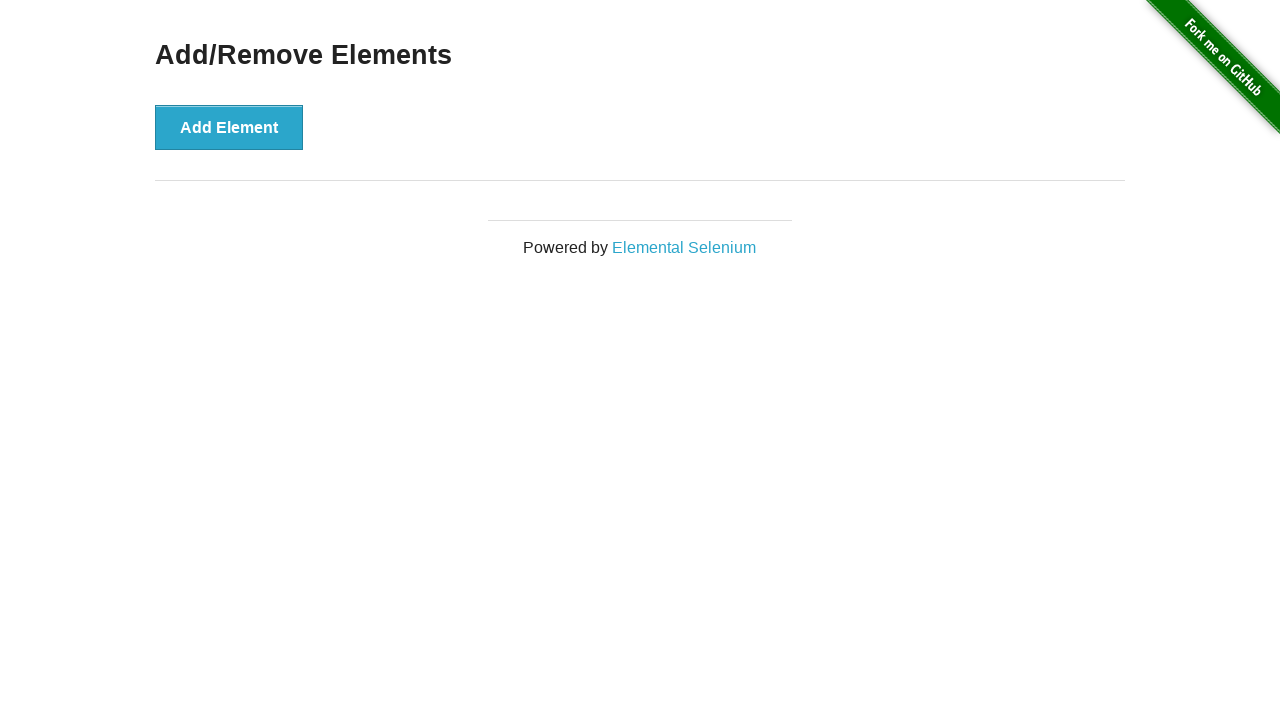

Verified current URL is https://the-internet.herokuapp.com/add_remove_elements/
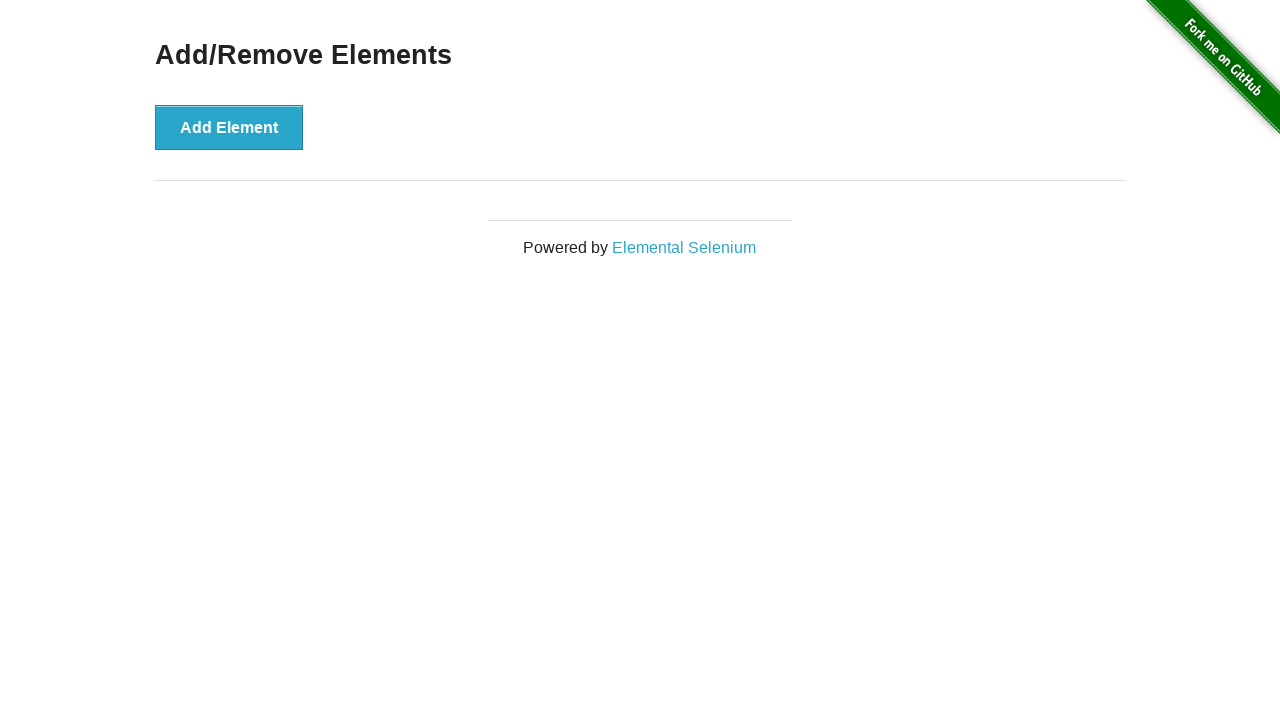

Clicked 'Add Element' button at (229, 127) on internal:role=button[name="Add Element"i]
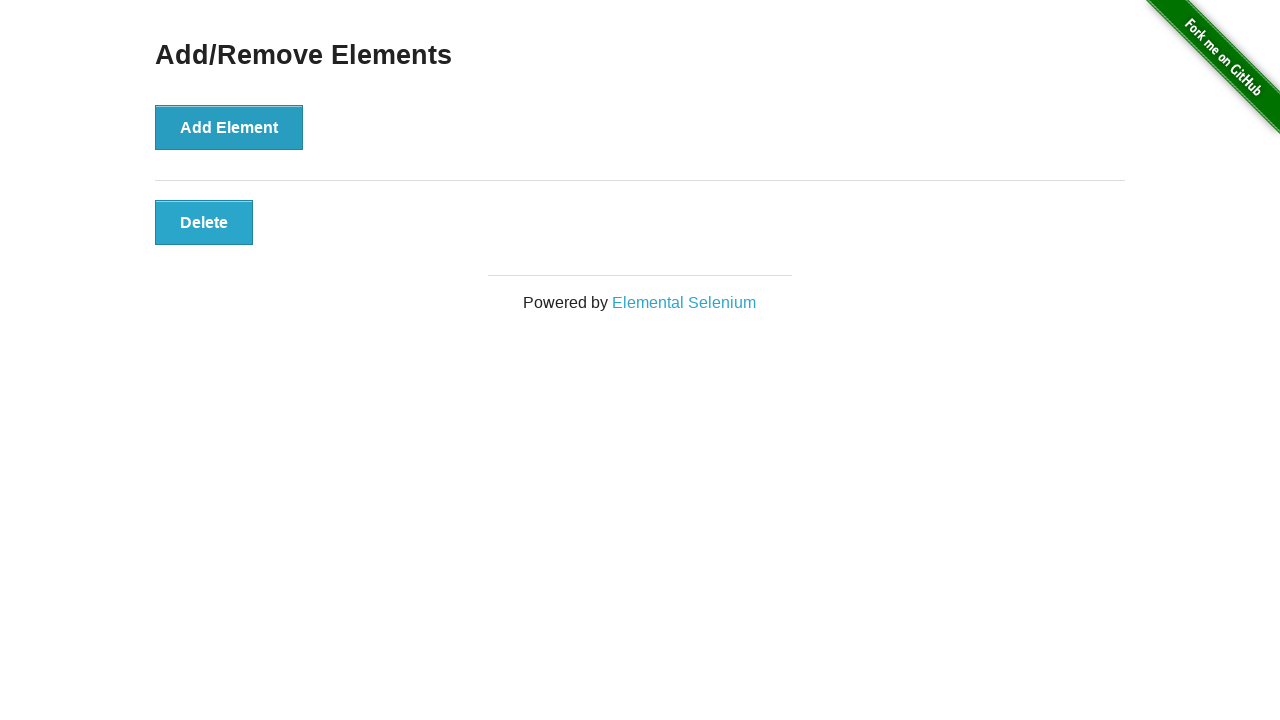

Verified 'Delete' button appears in elements container
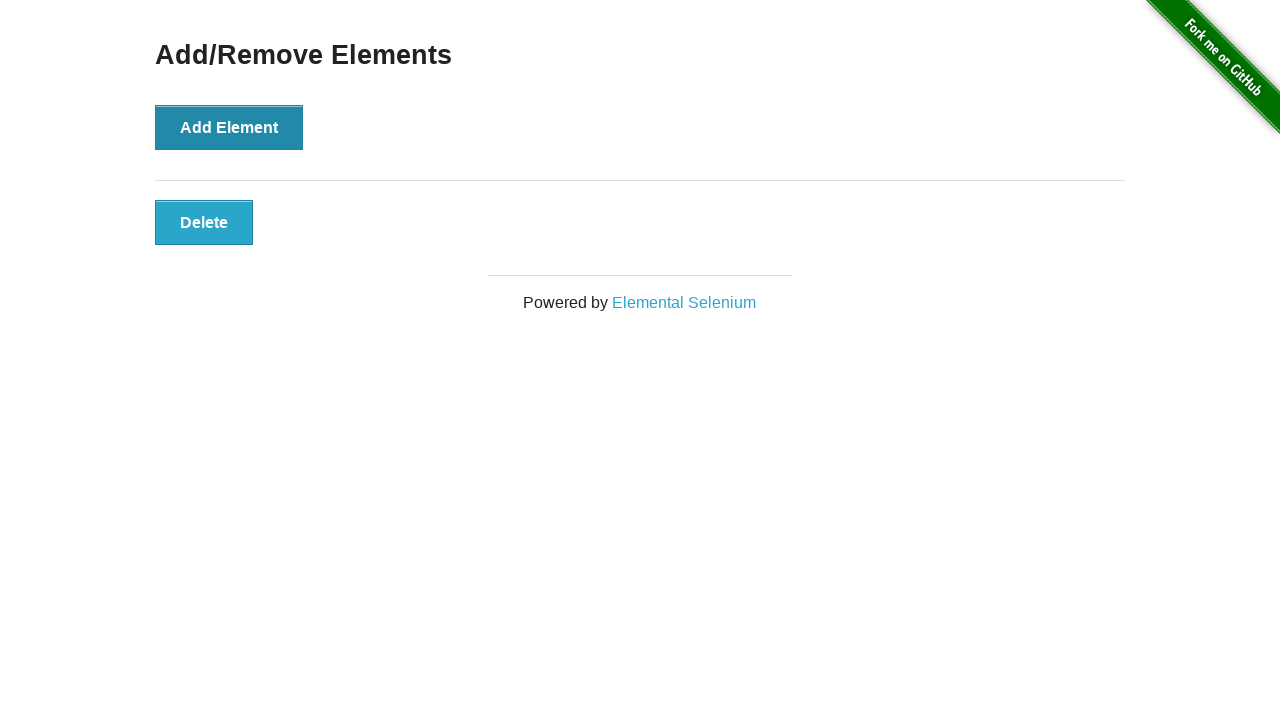

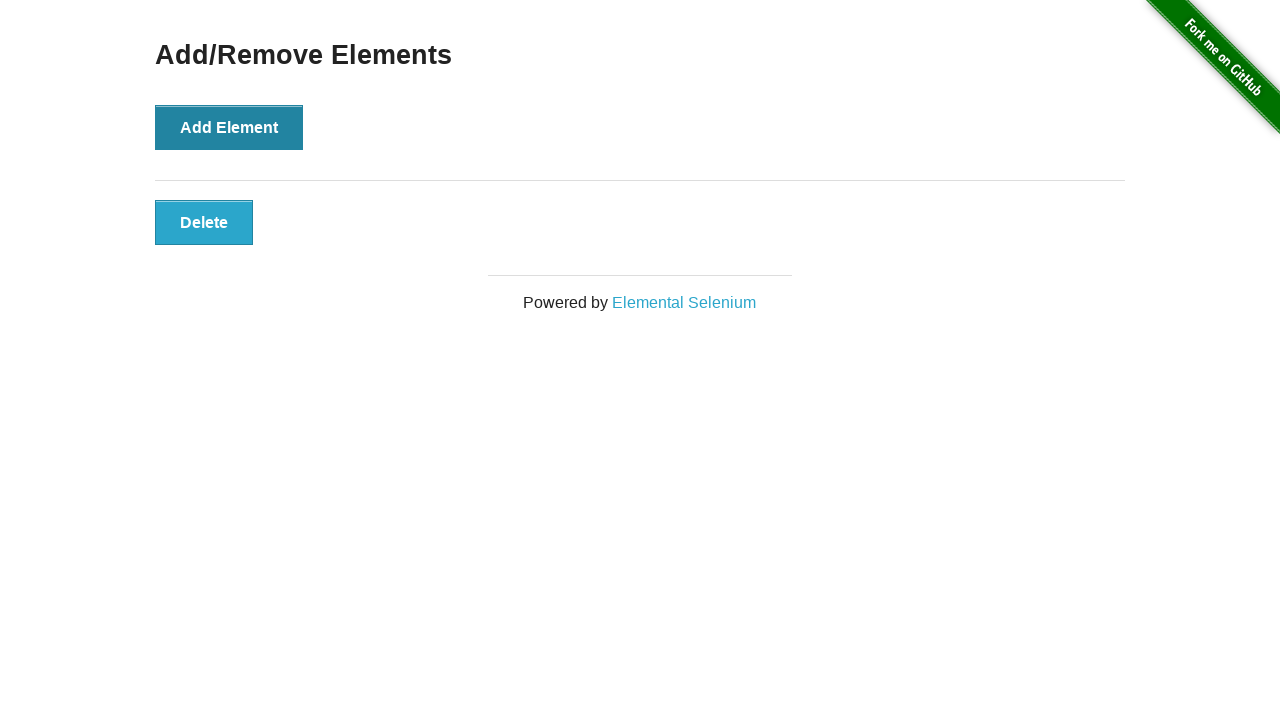